Tests that clicking the GitHub navbar link opens the GitHub profile in a new tab

Starting URL: https://grayinfilmv2.netlify.app/

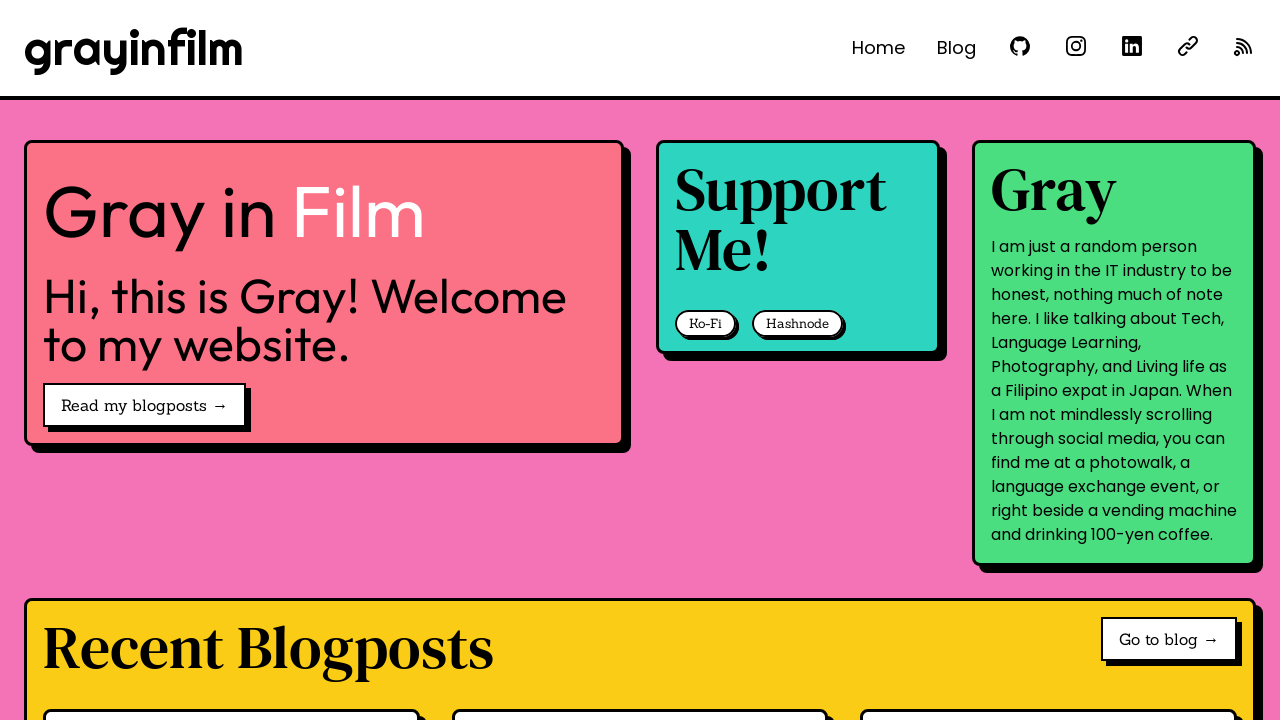

Clicked GitHub navbar link and popup opened at (1020, 46) on internal:role=link[name="See @grayinfilm on GitHub"i]
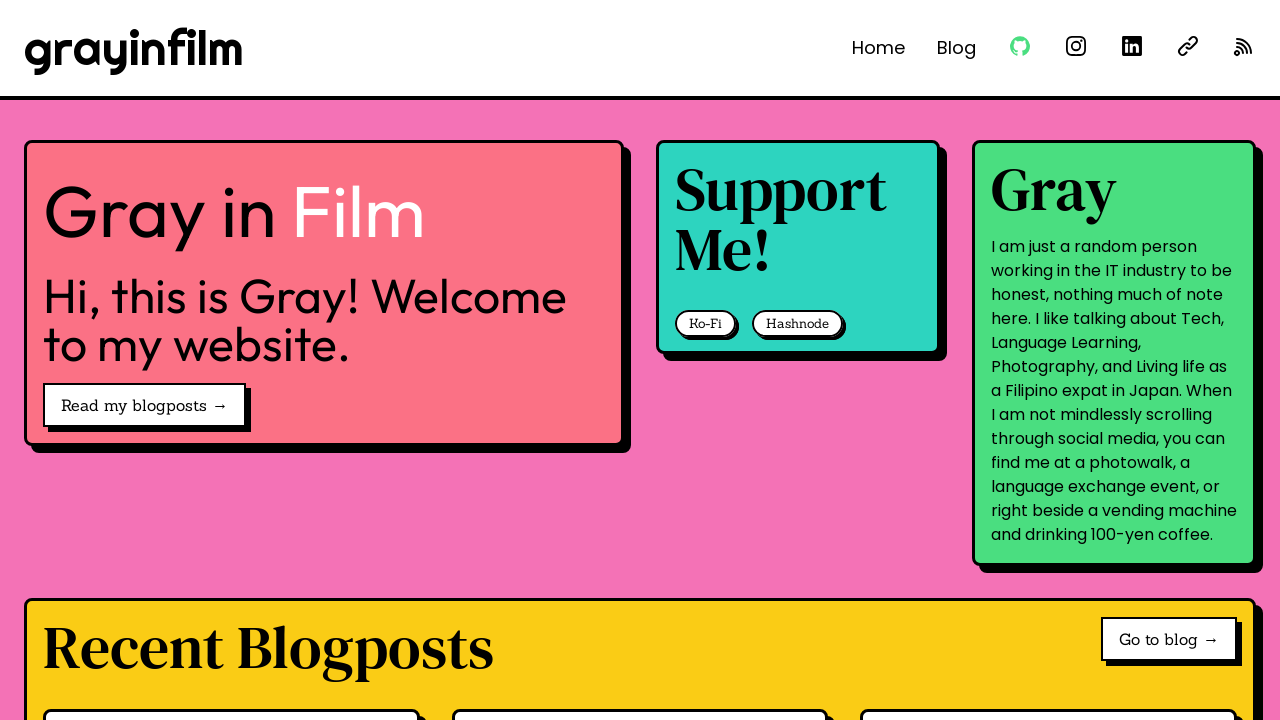

Captured popup reference
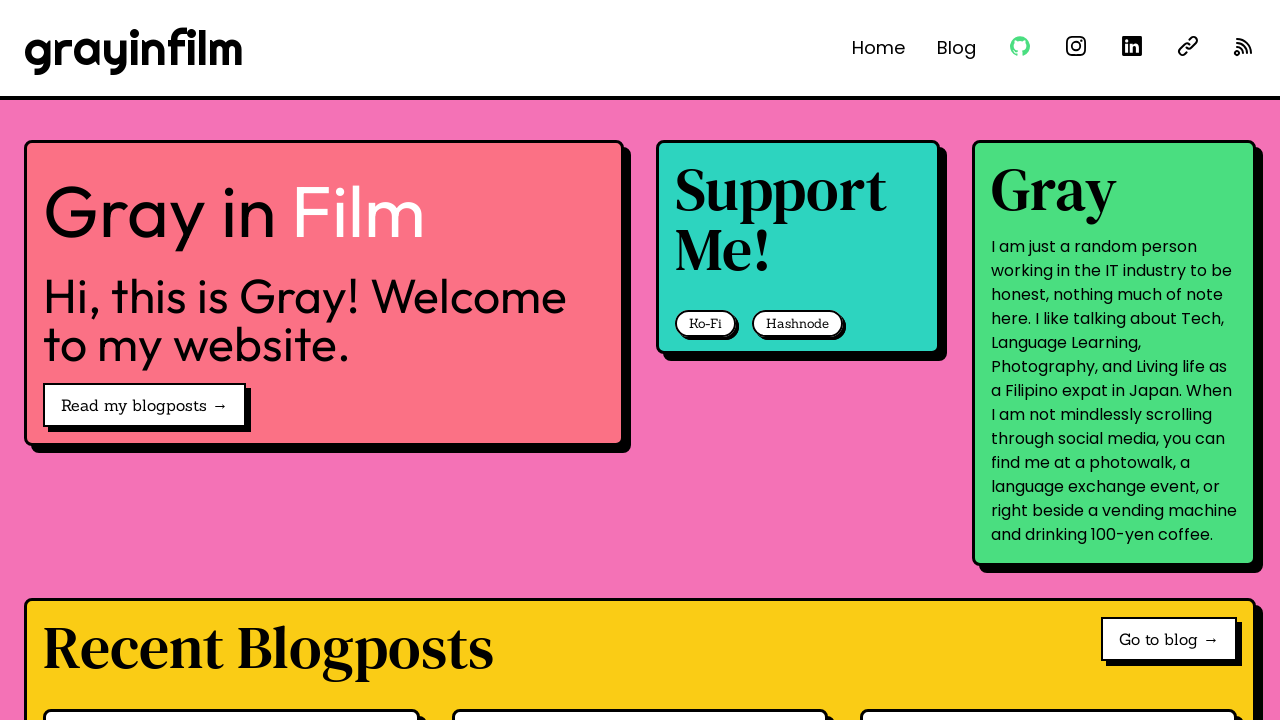

GitHub popup page loaded successfully
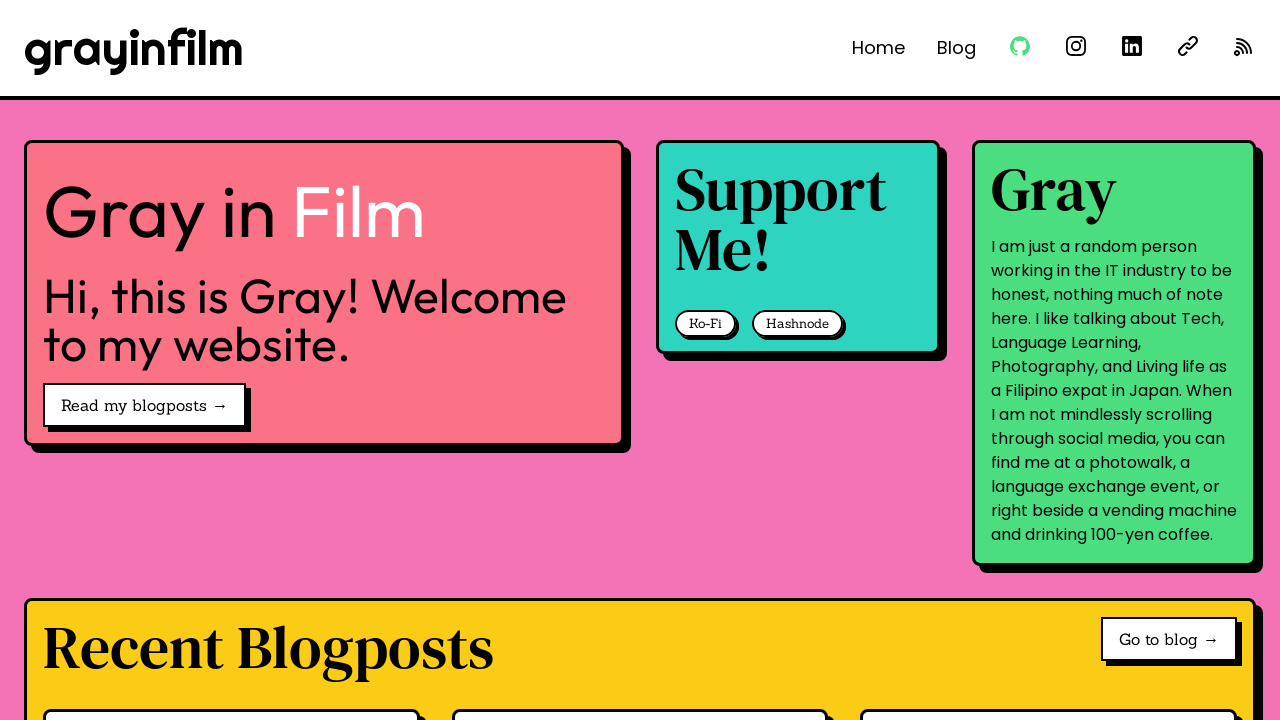

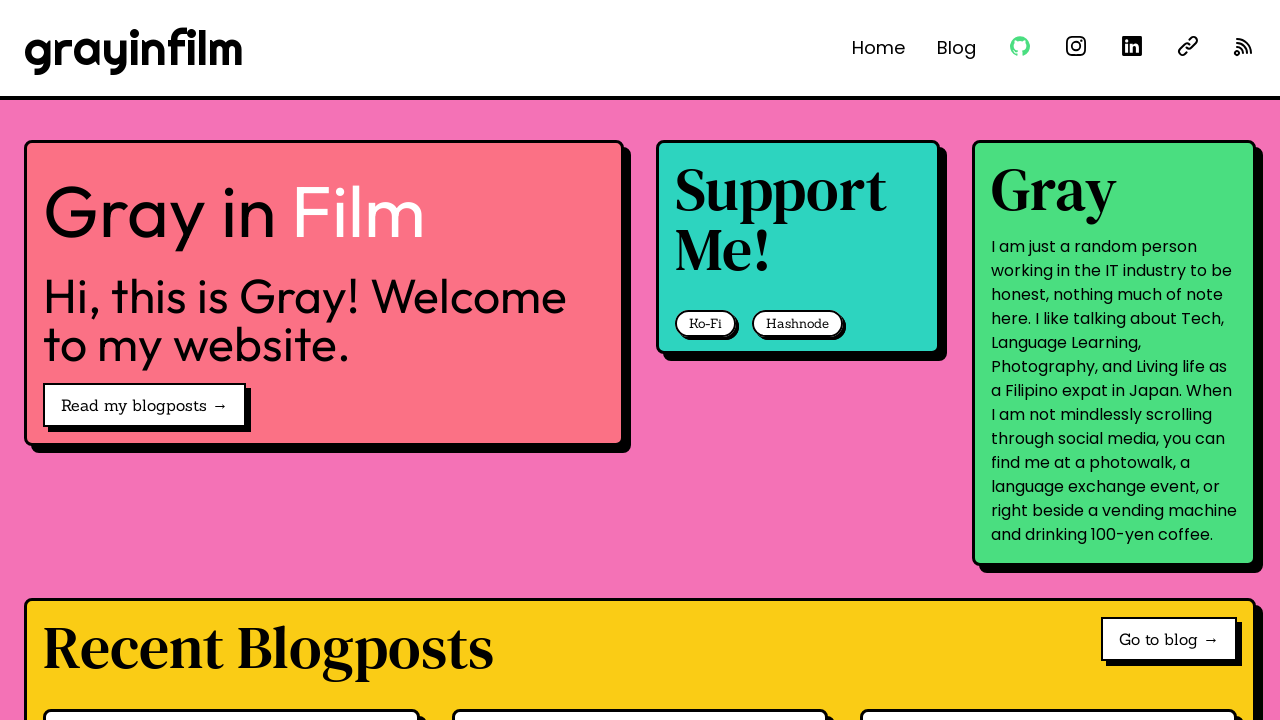